Navigates to the VTiger CRM demo page and validates the page title, URL, and verifies the page has loaded by checking page source availability.

Starting URL: https://demo.vtiger.com/vtigercrm/index.php

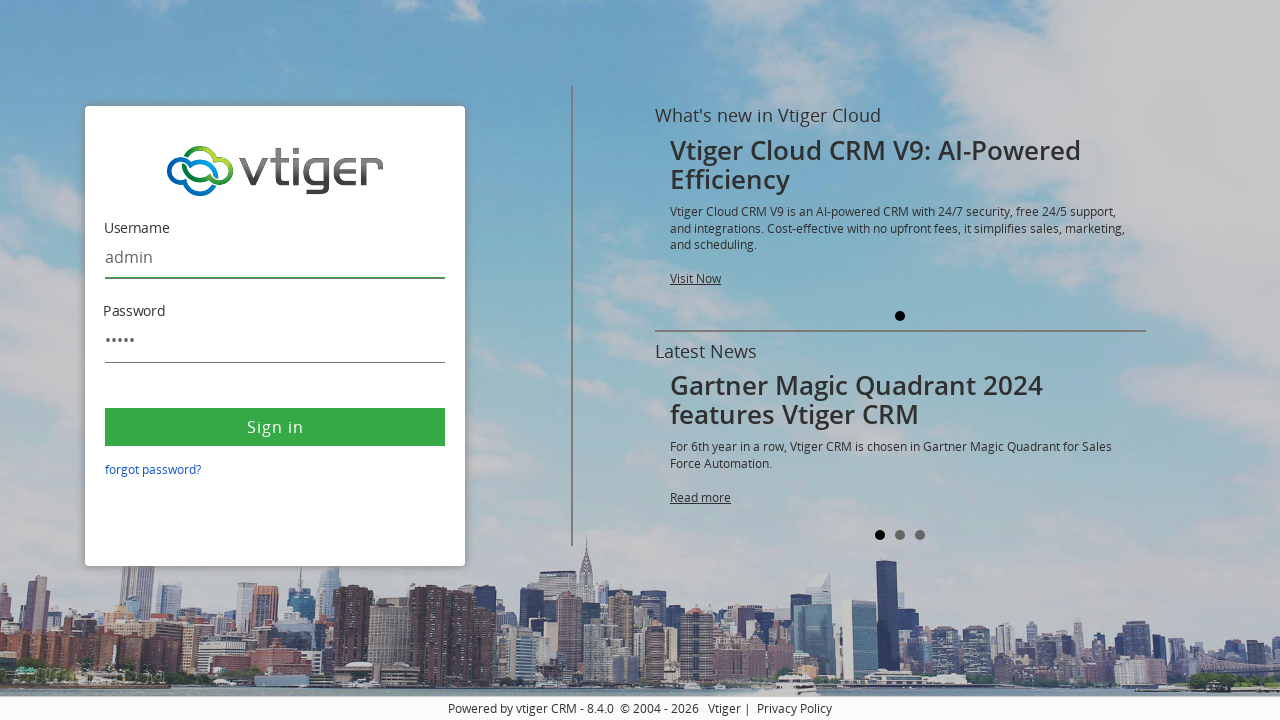

Waited for page to reach domcontentloaded state
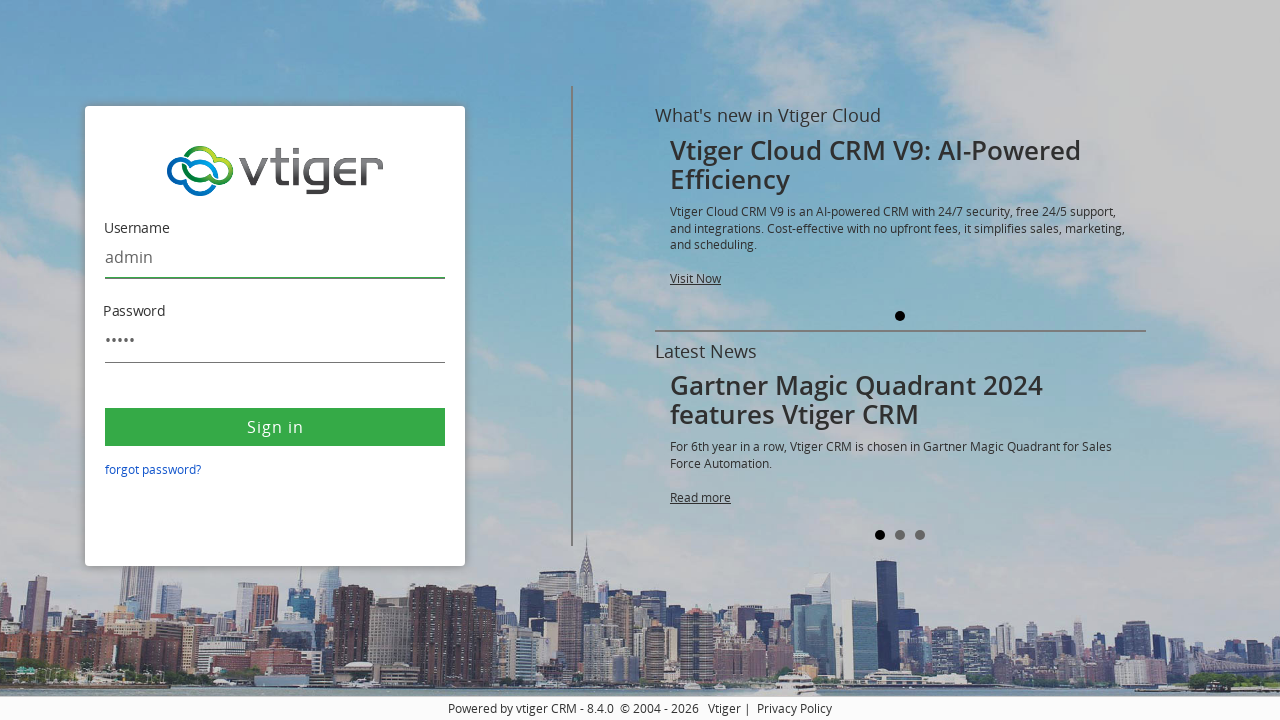

Retrieved page title: vtiger
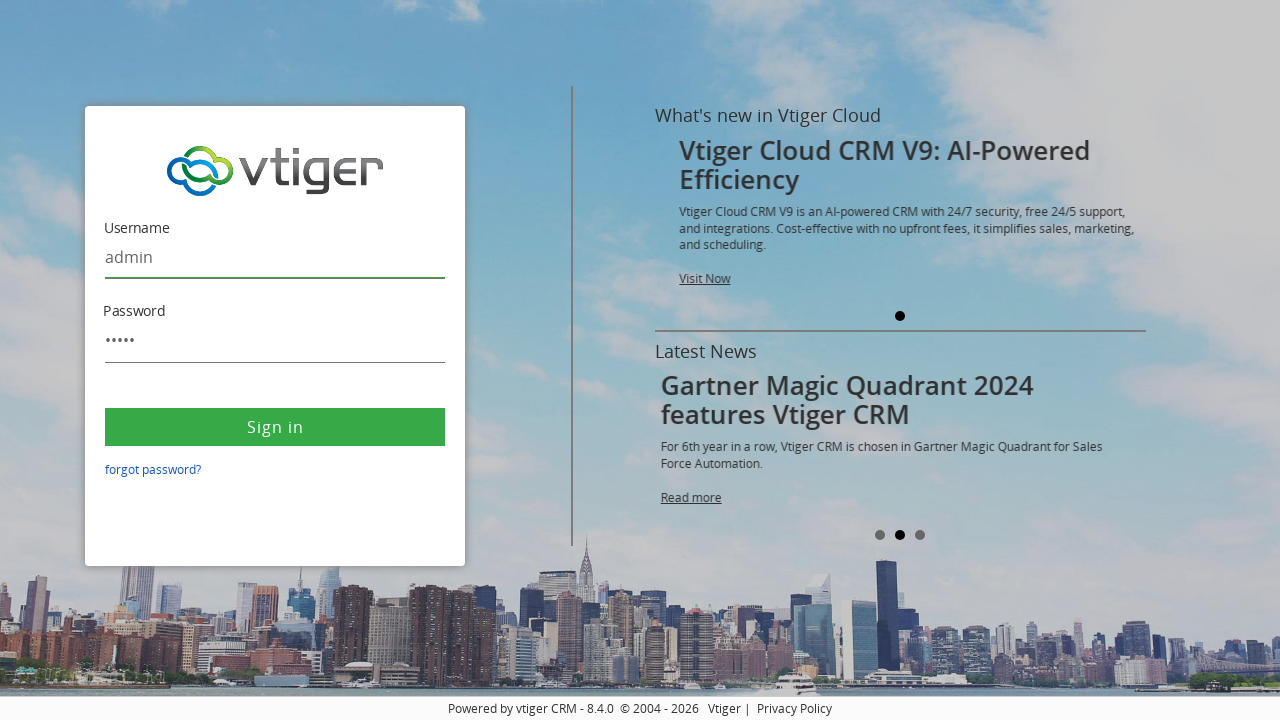

Validated URL: https://demo.vtiger.com/vtigercrm/index.php matches expected URL: True
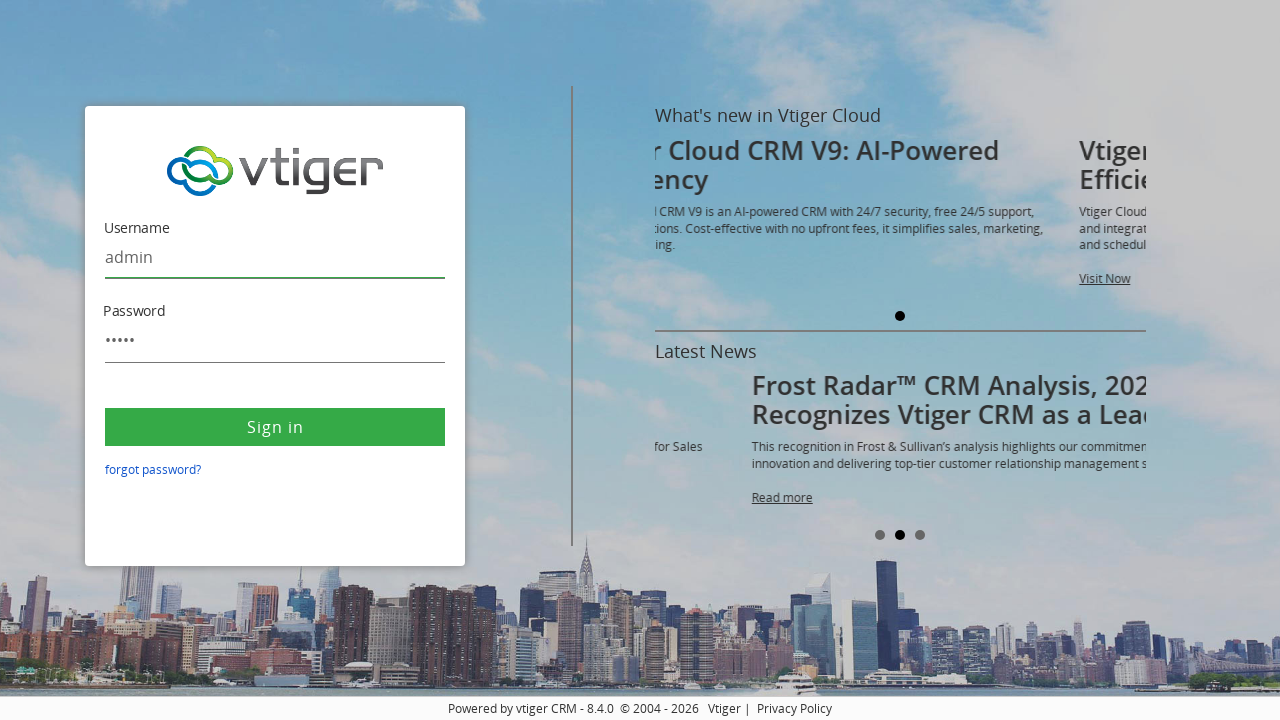

Retrieved page source with length: 26276 characters
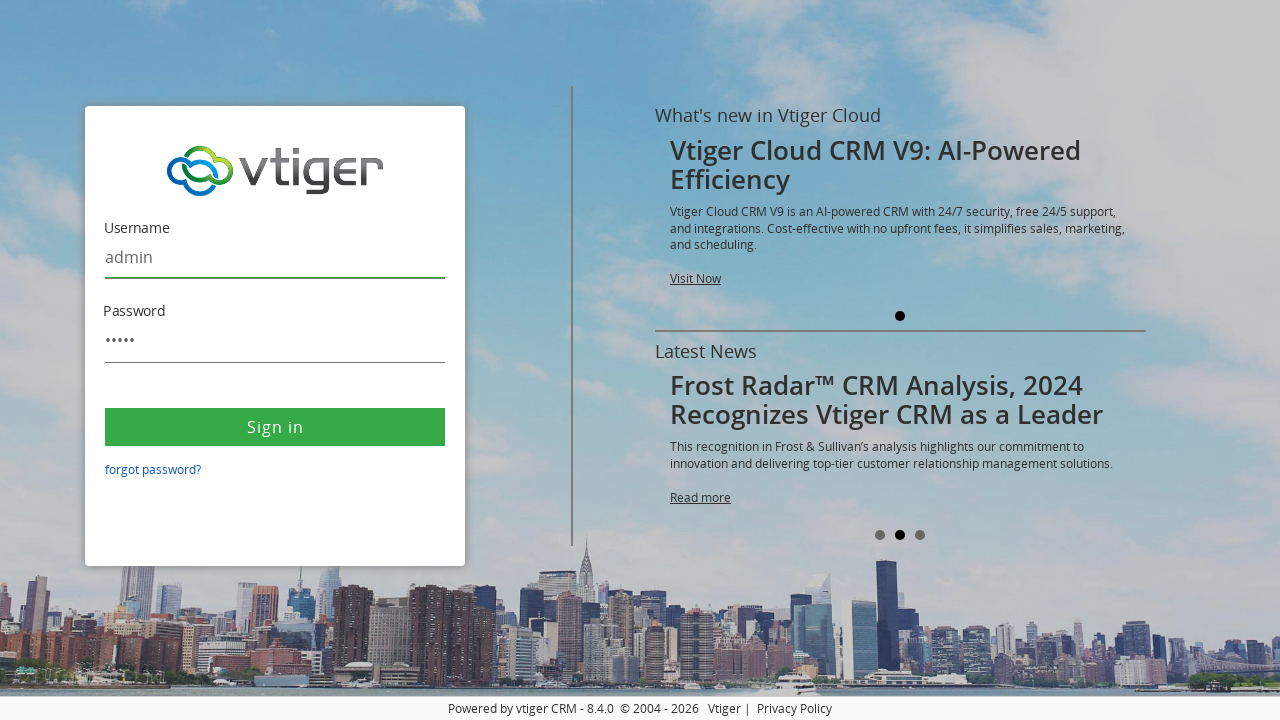

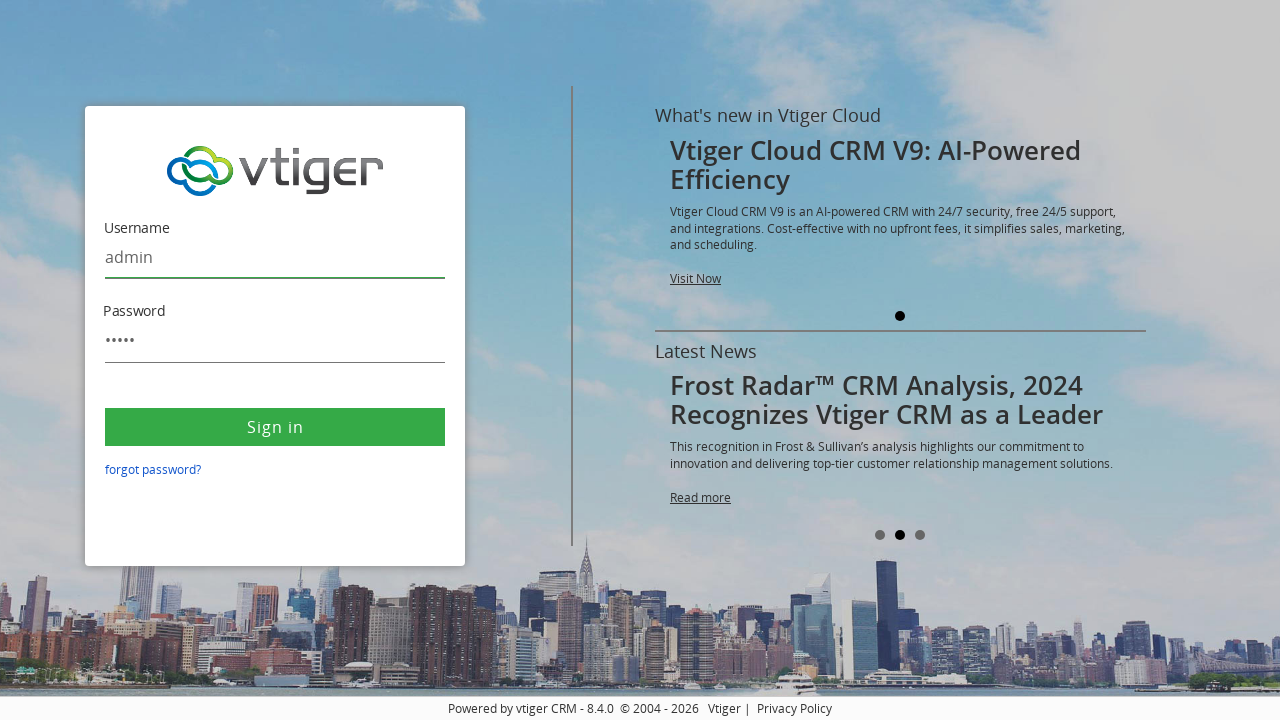